Tests the Clearance dropdown menu functionality by clicking on it

Starting URL: https://www.jcpenney.com

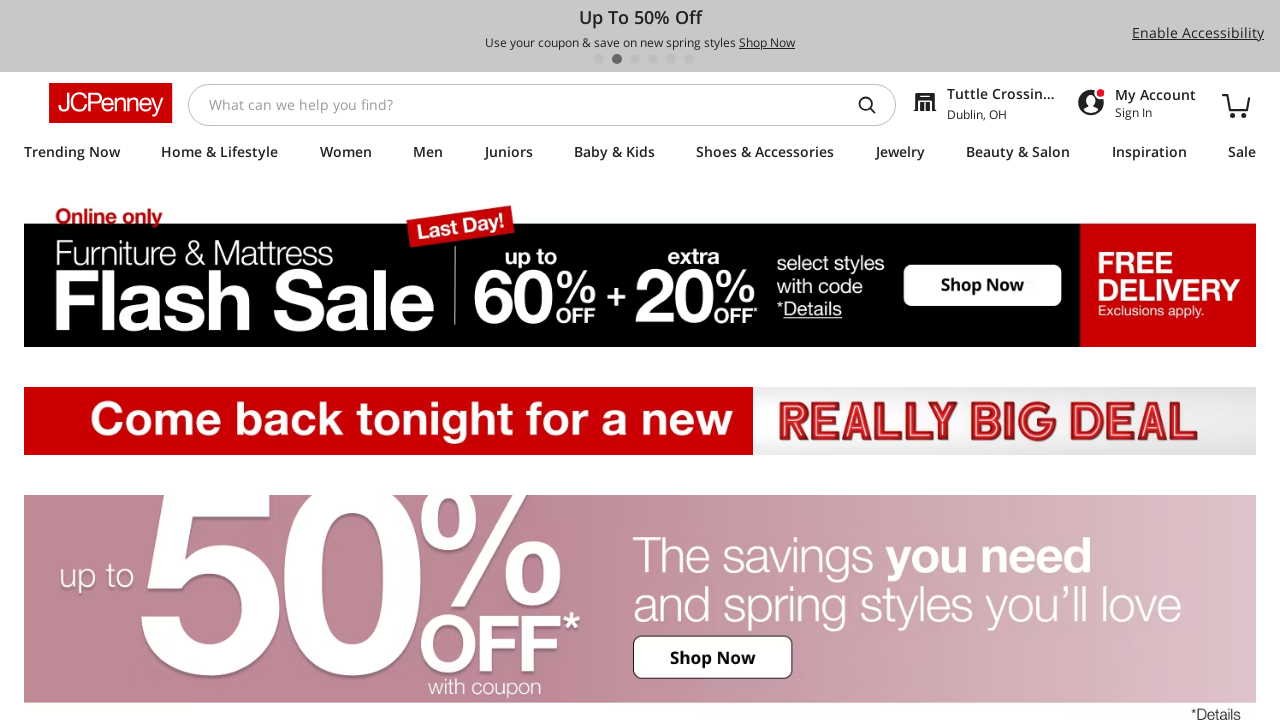

Navigated to JCPenney homepage
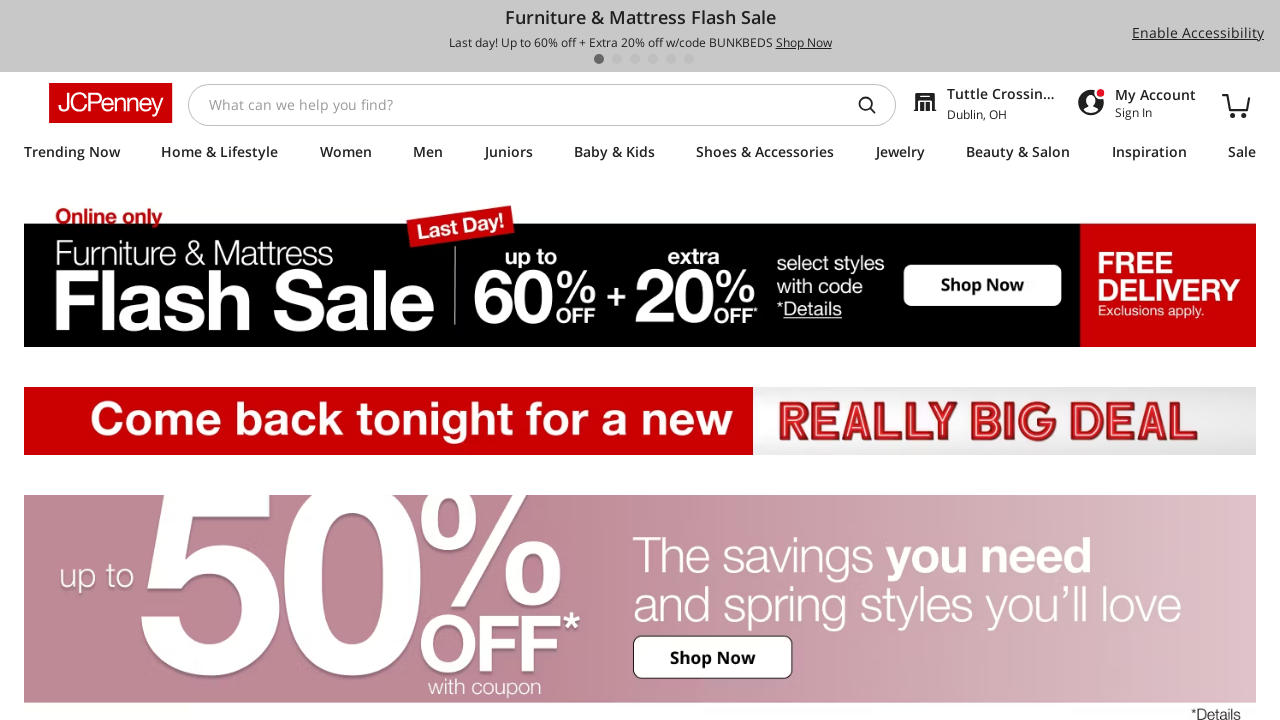

Clicked on Clearance dropdown menu at (1149, 155) on css=#subMenuLevel1 > li:nth-child(10) > div
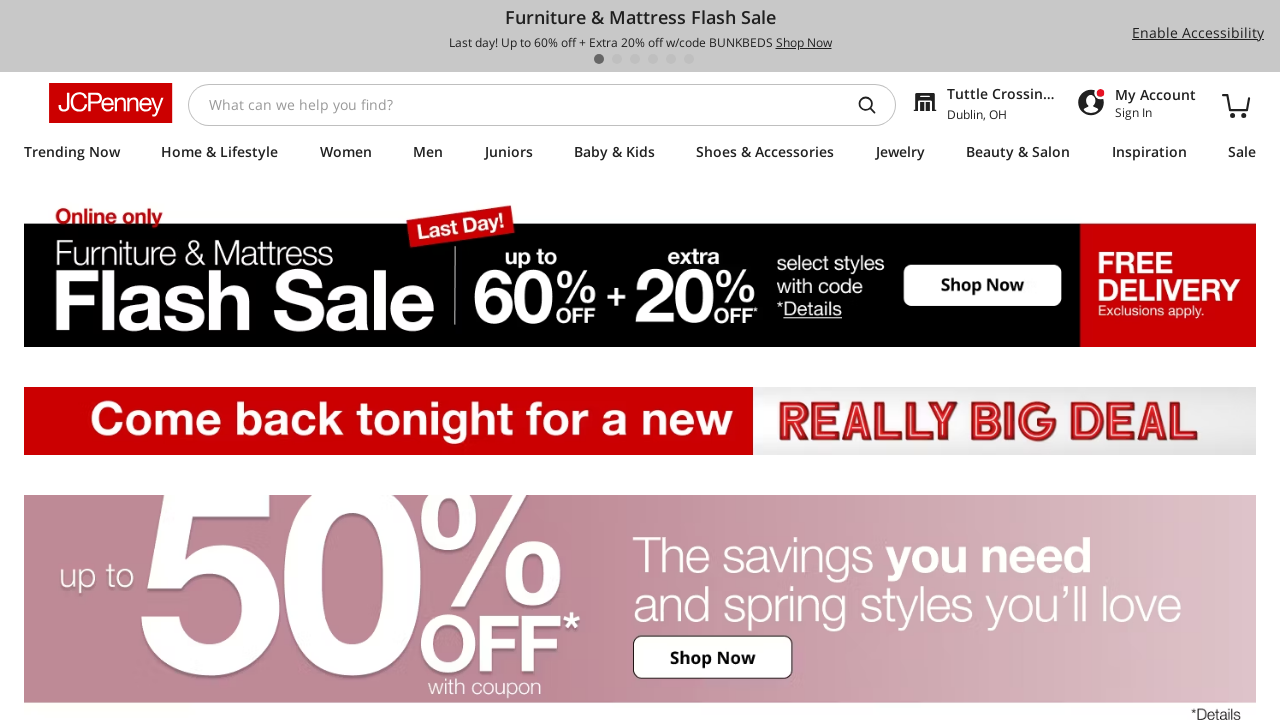

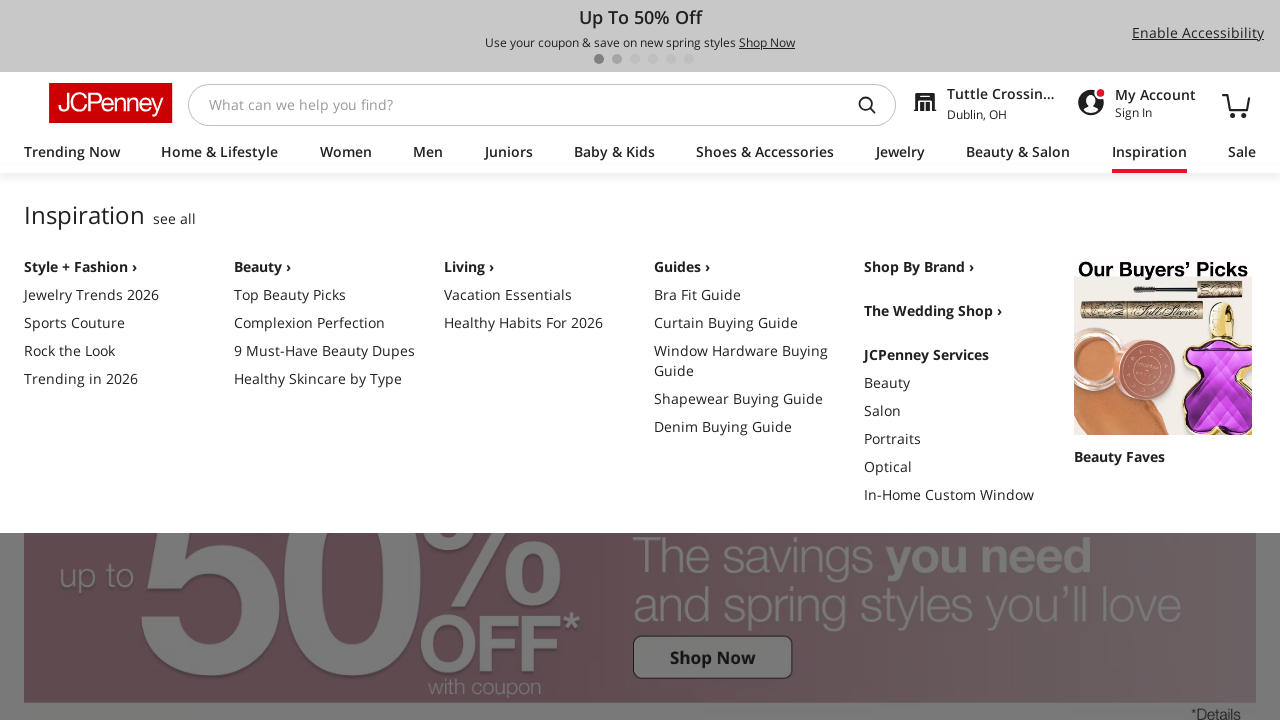